Tests downloading a plugin file by clicking on download link

Starting URL: https://saby.ru/

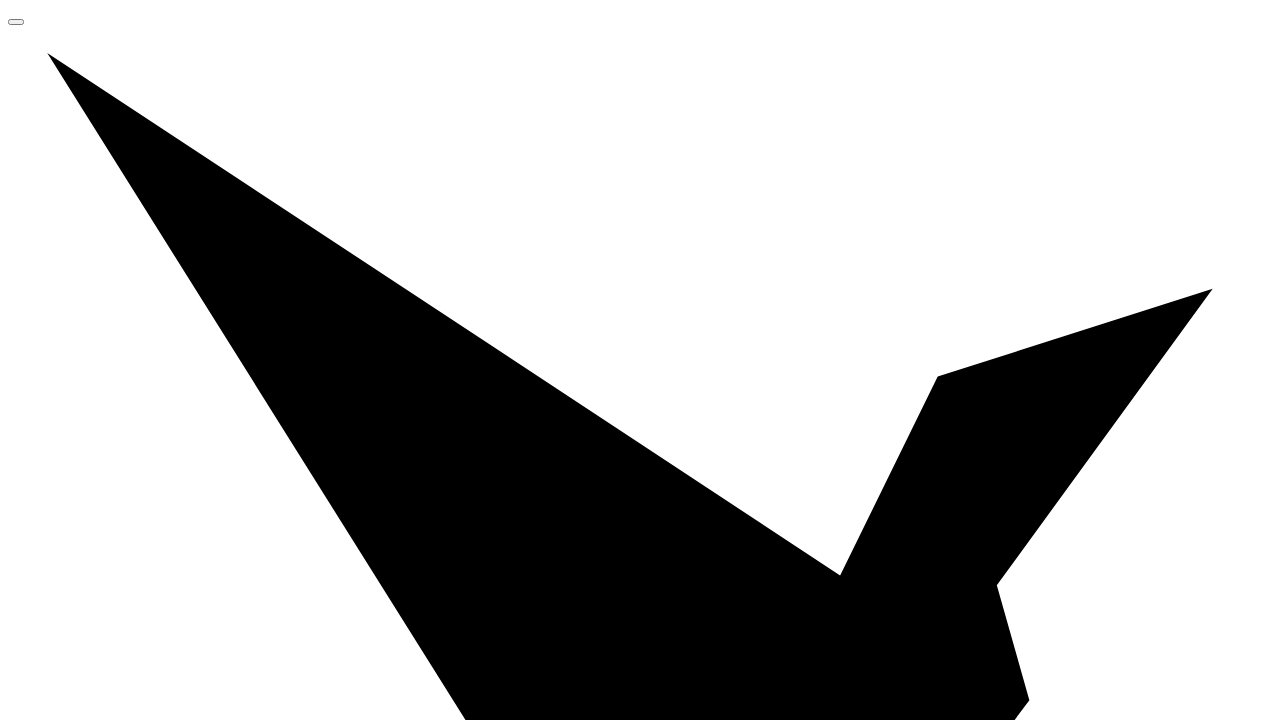

Clicked on 'Скачать локальные версии' (Download local versions) link at (140, 361) on xpath=//*[text()='Скачать локальные версии']
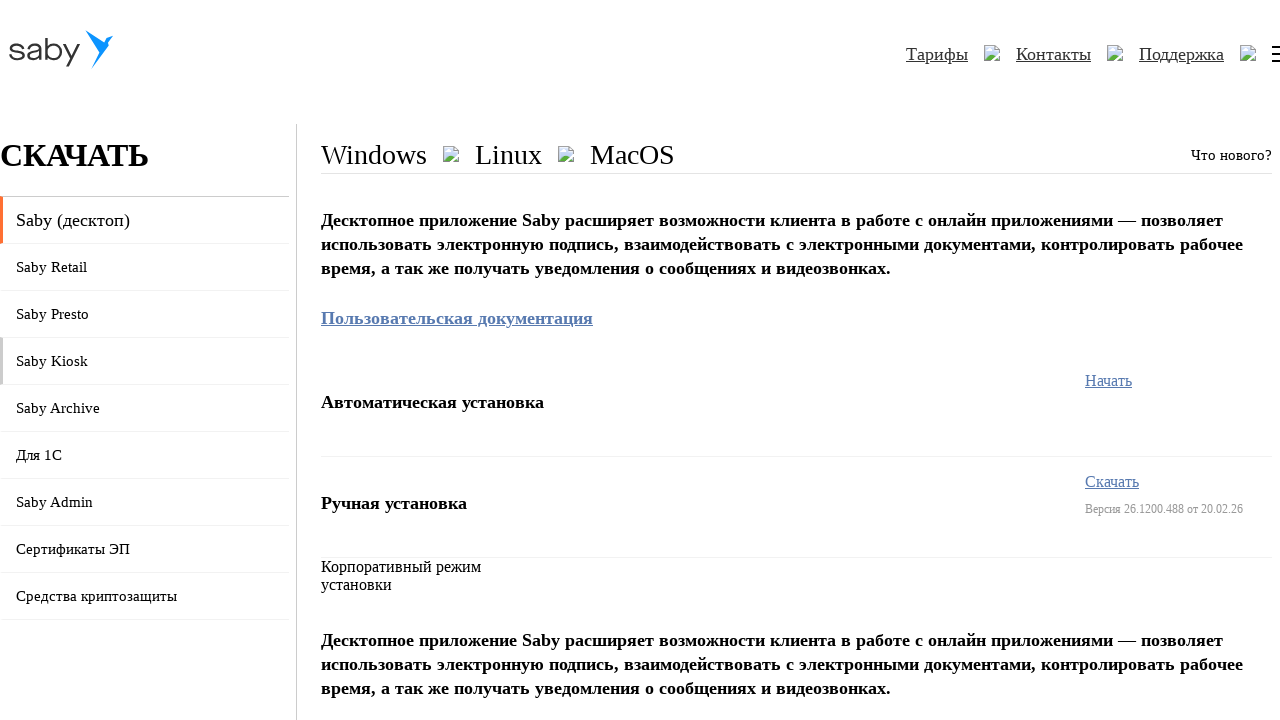

Clicked on plugin download button at (1178, 381) on xpath=//*[@class='sbis_ru-DownloadNew-flex__child sbis_ru-DownloadNew-flex__chil
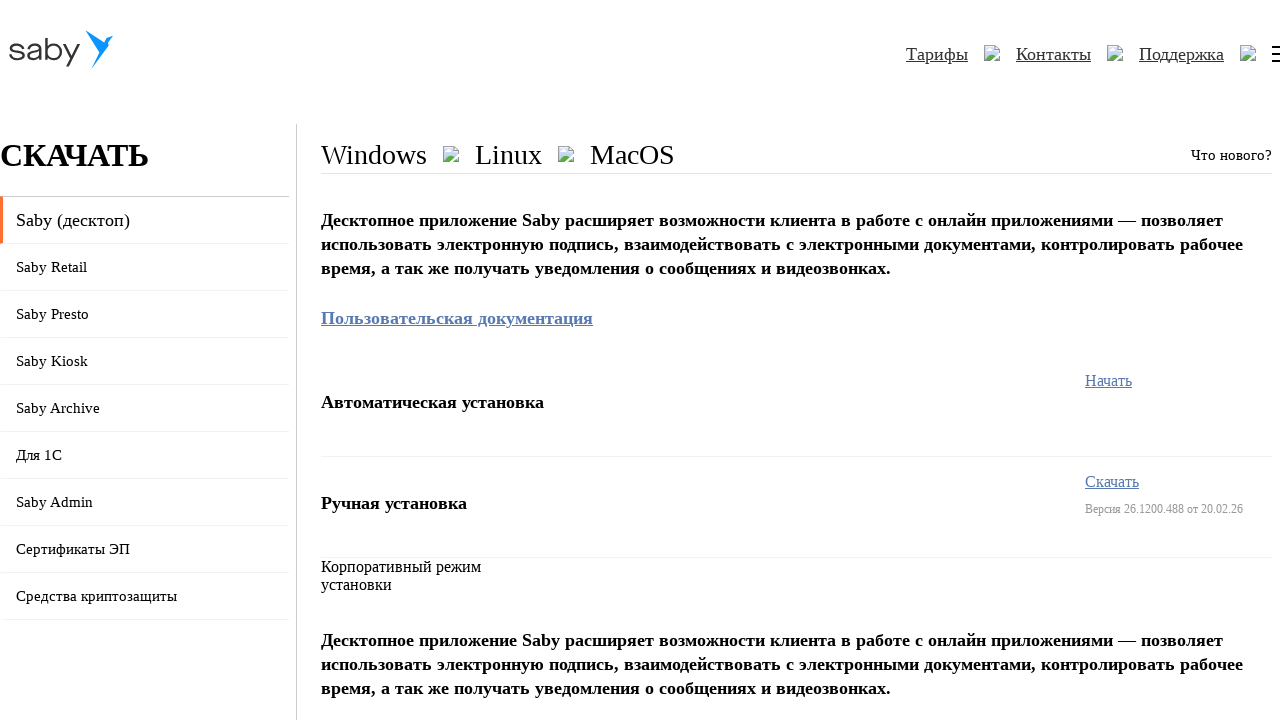

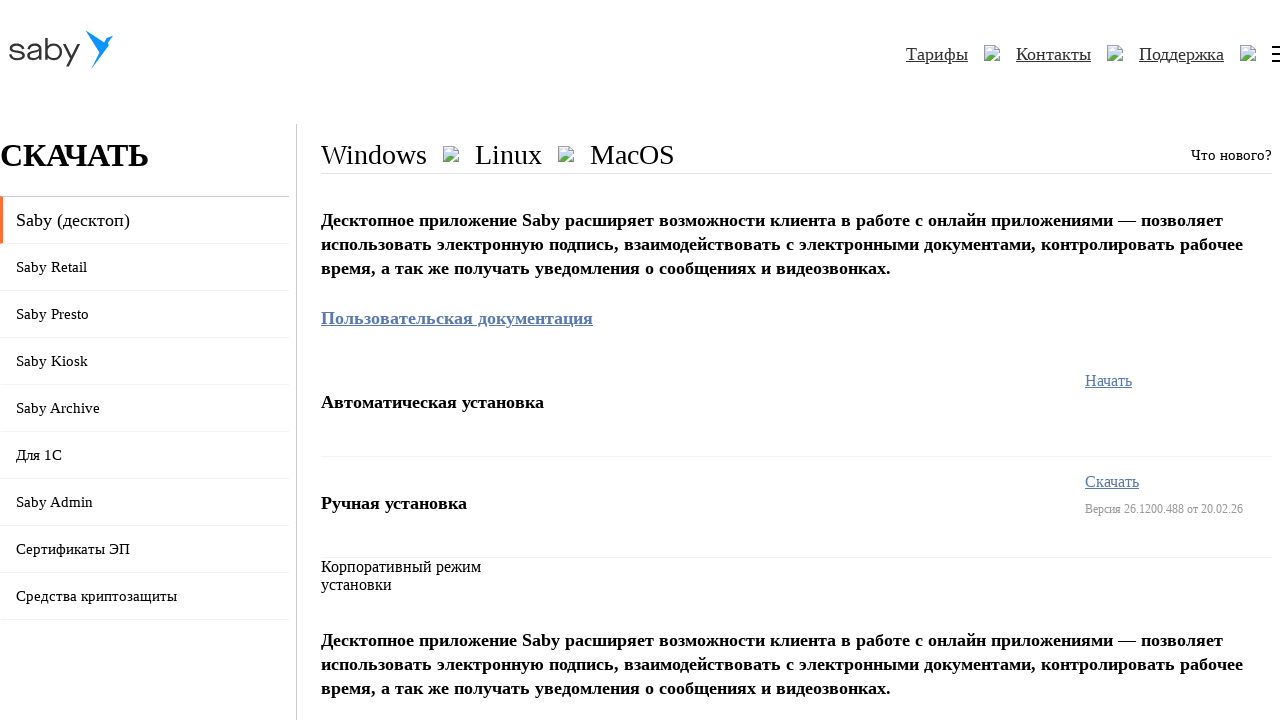